Tests clicking the "Show confirm box" button, dismissing the confirm dialog, and verifying the result shows "false"

Starting URL: https://testpages.herokuapp.com/styled/alerts/alert-test.html

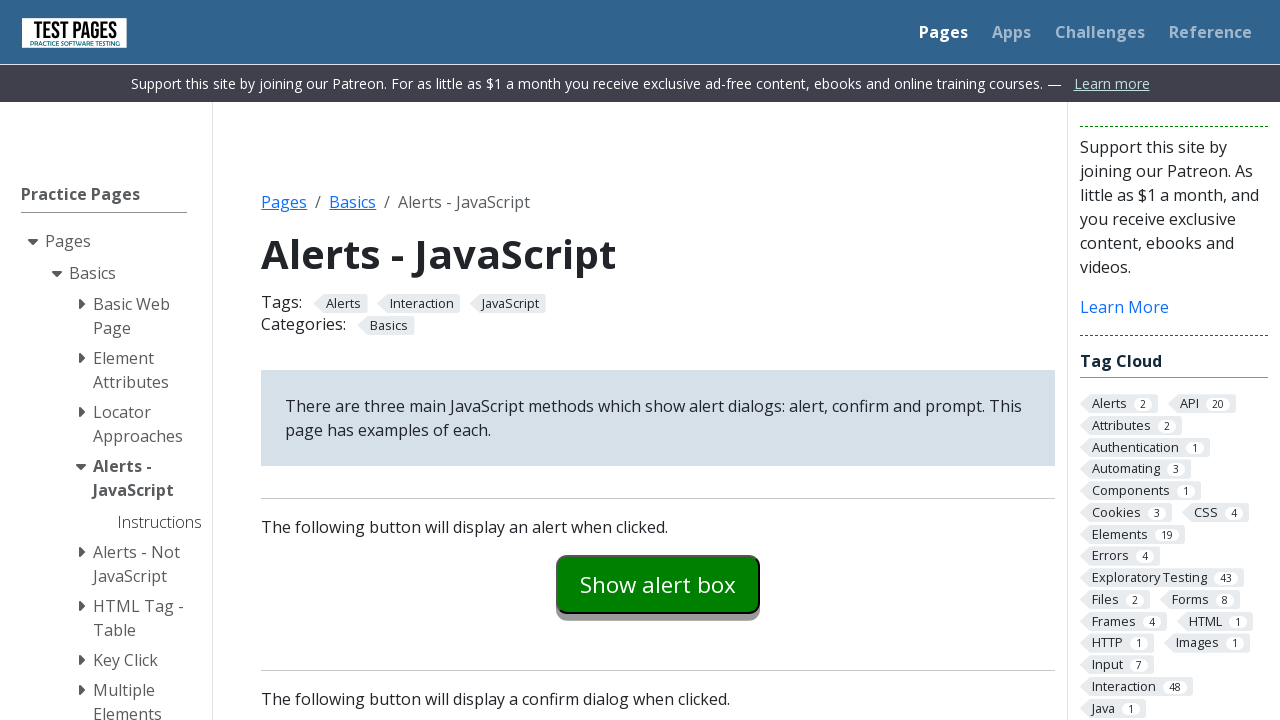

Set up dialog handler to dismiss the confirm dialog
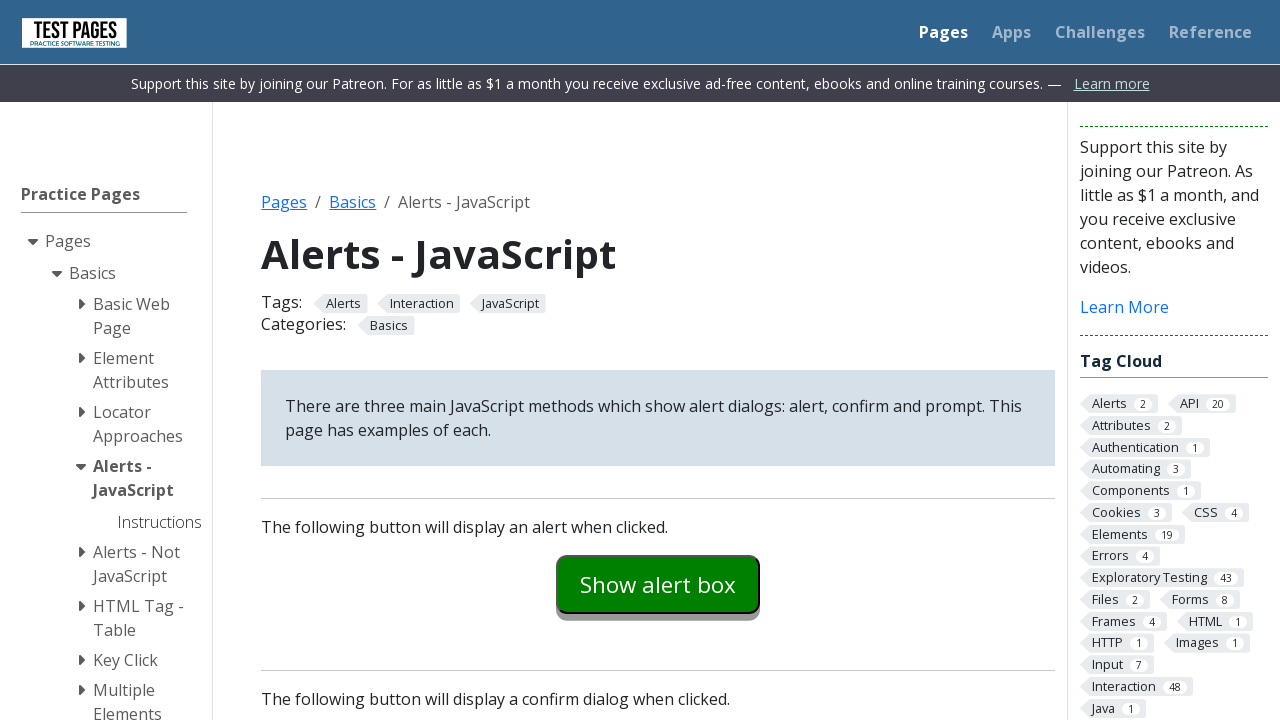

Clicked 'Show confirm box' button at (658, 360) on #confirmexample
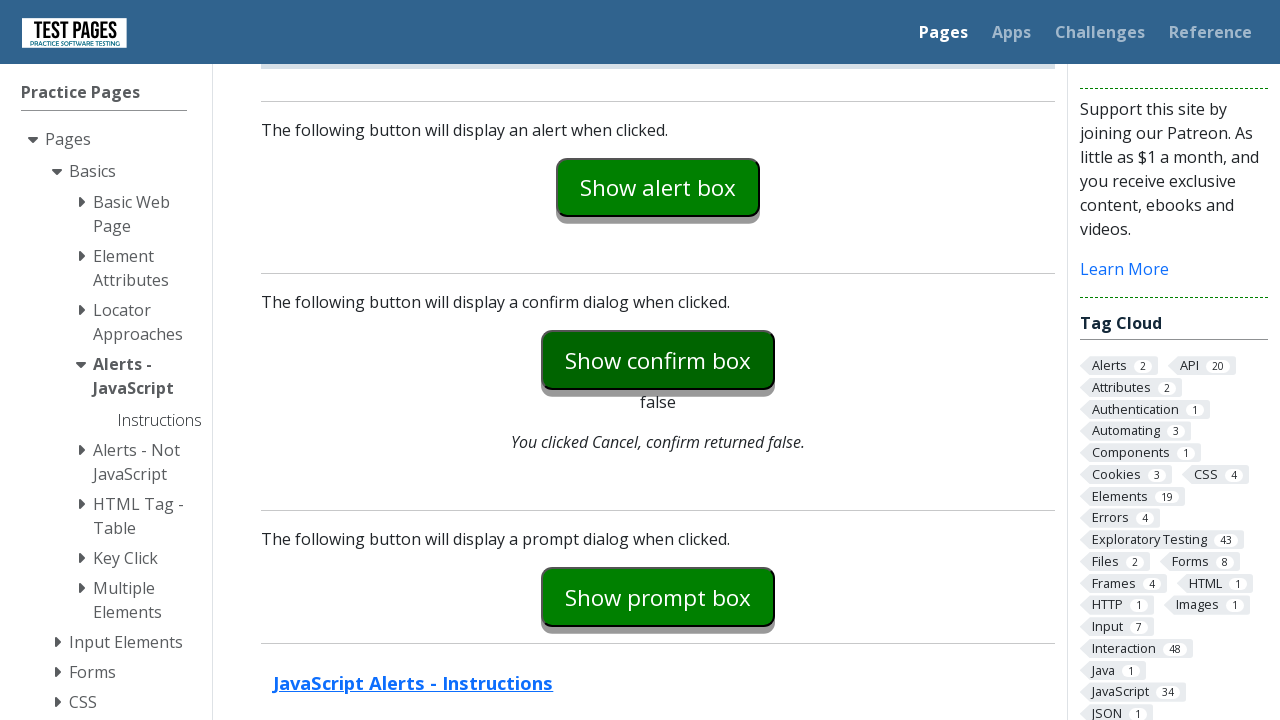

Waited for confirm return result to appear
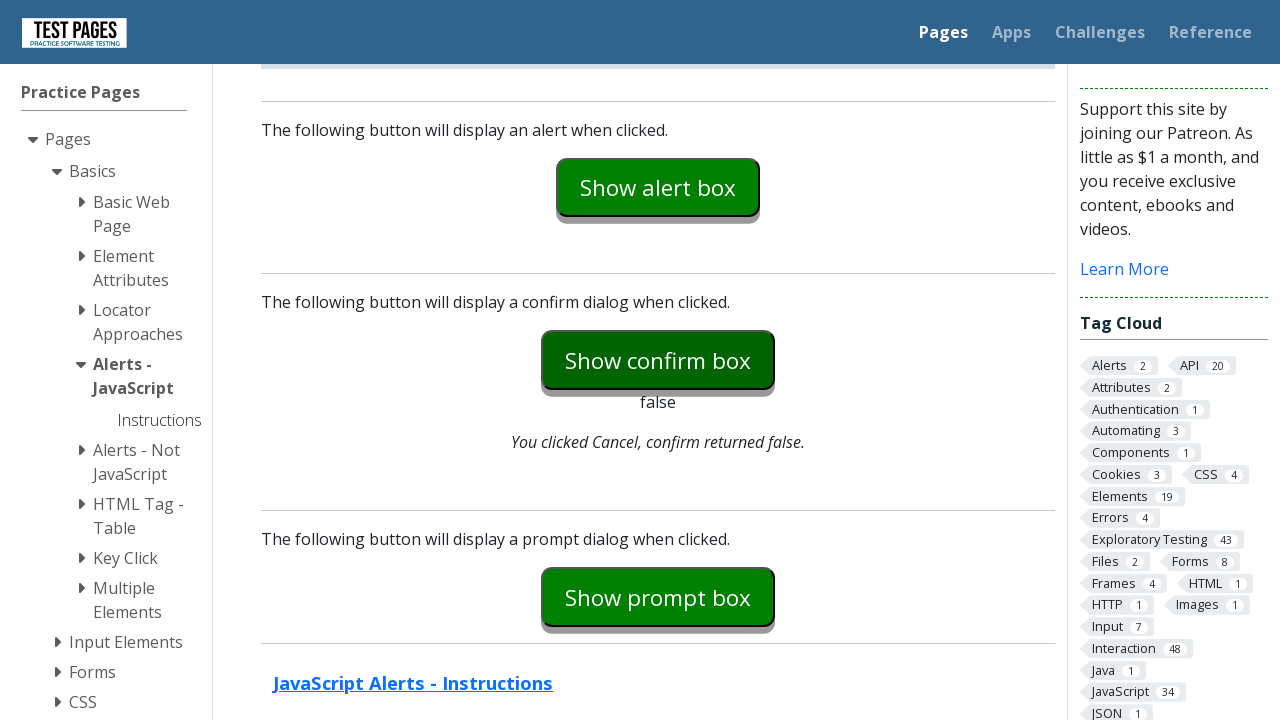

Verified confirm dialog was dismissed and returned 'false'
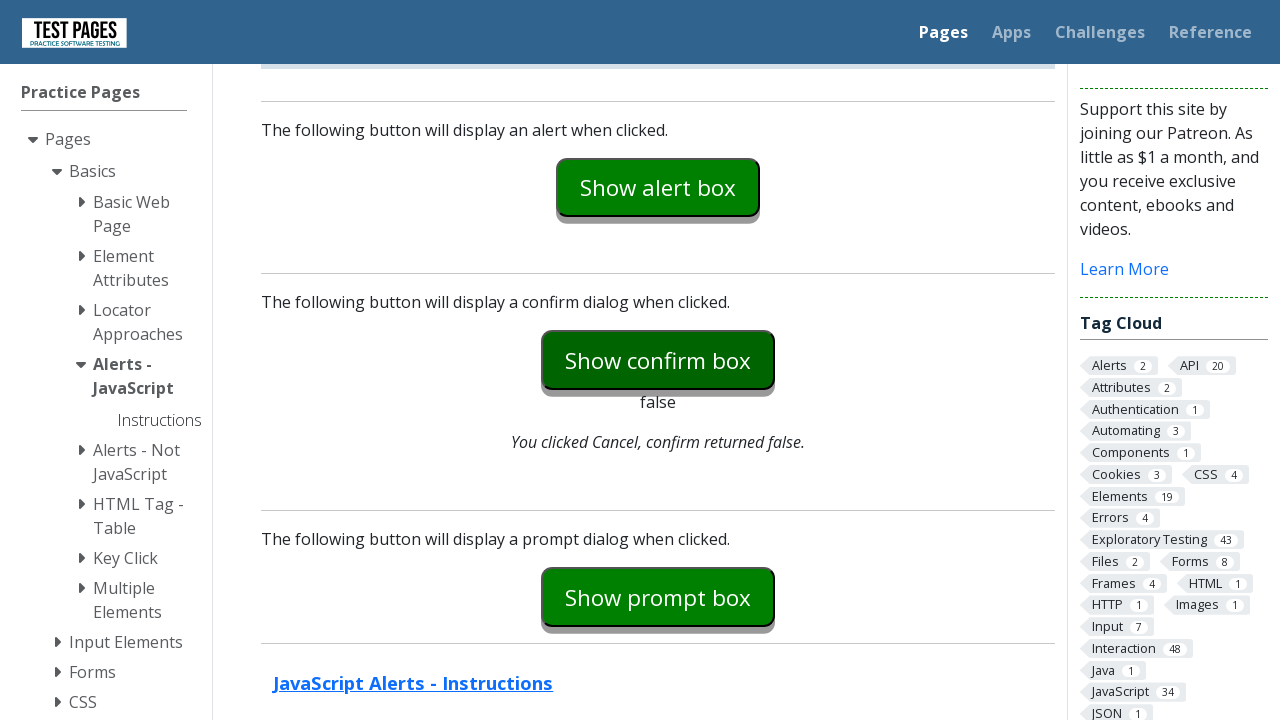

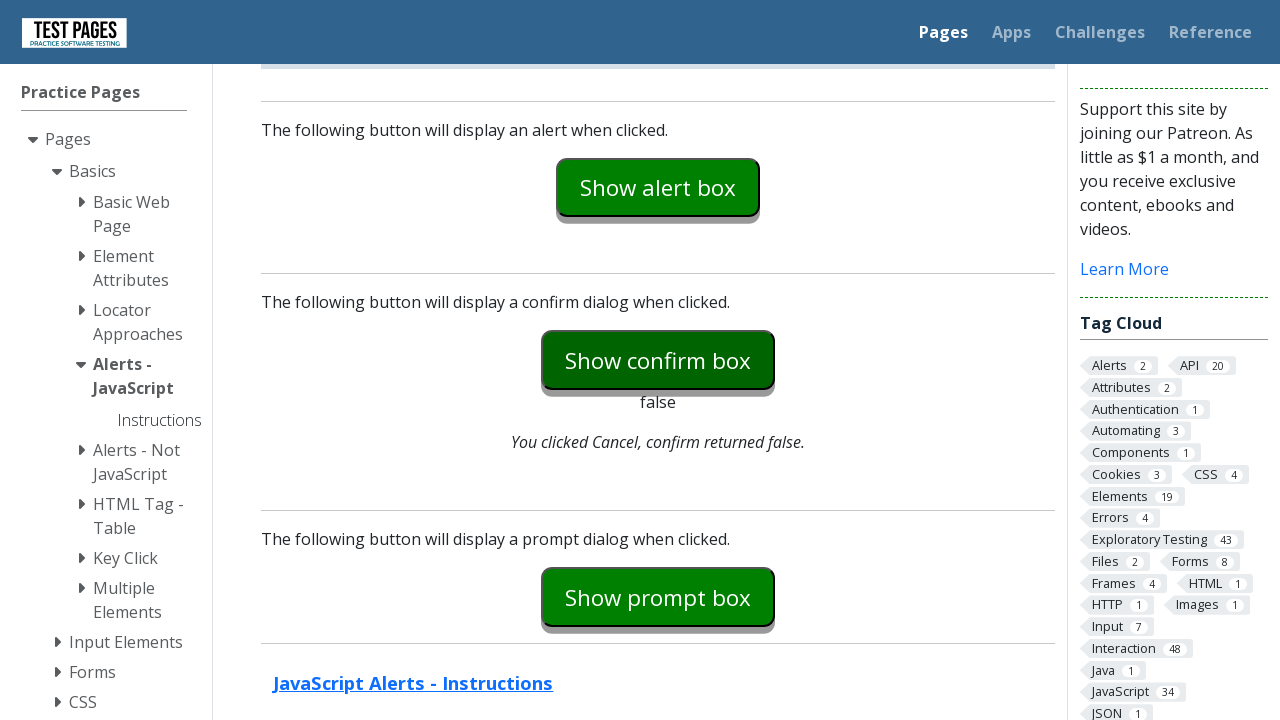